Tests file upload functionality on Filemail by uploading a file through the file input element

Starting URL: https://www.filemail.com/share/upload-file

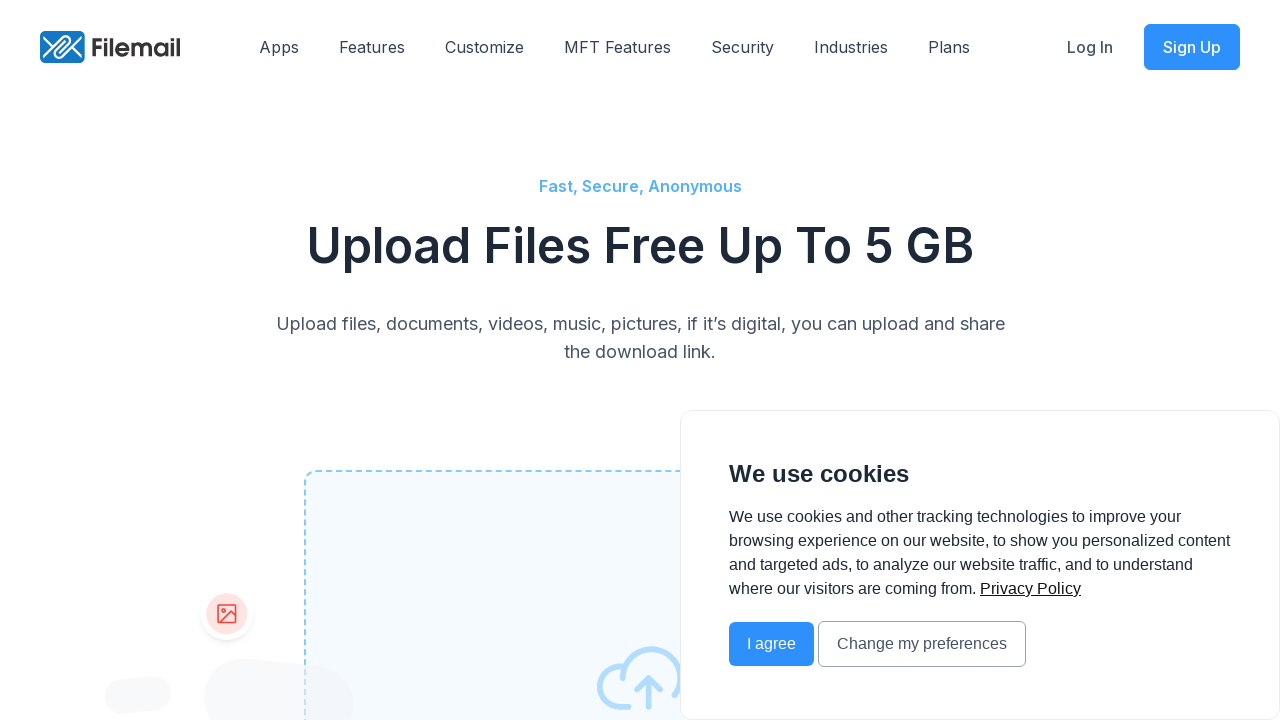

Created temporary test file for upload
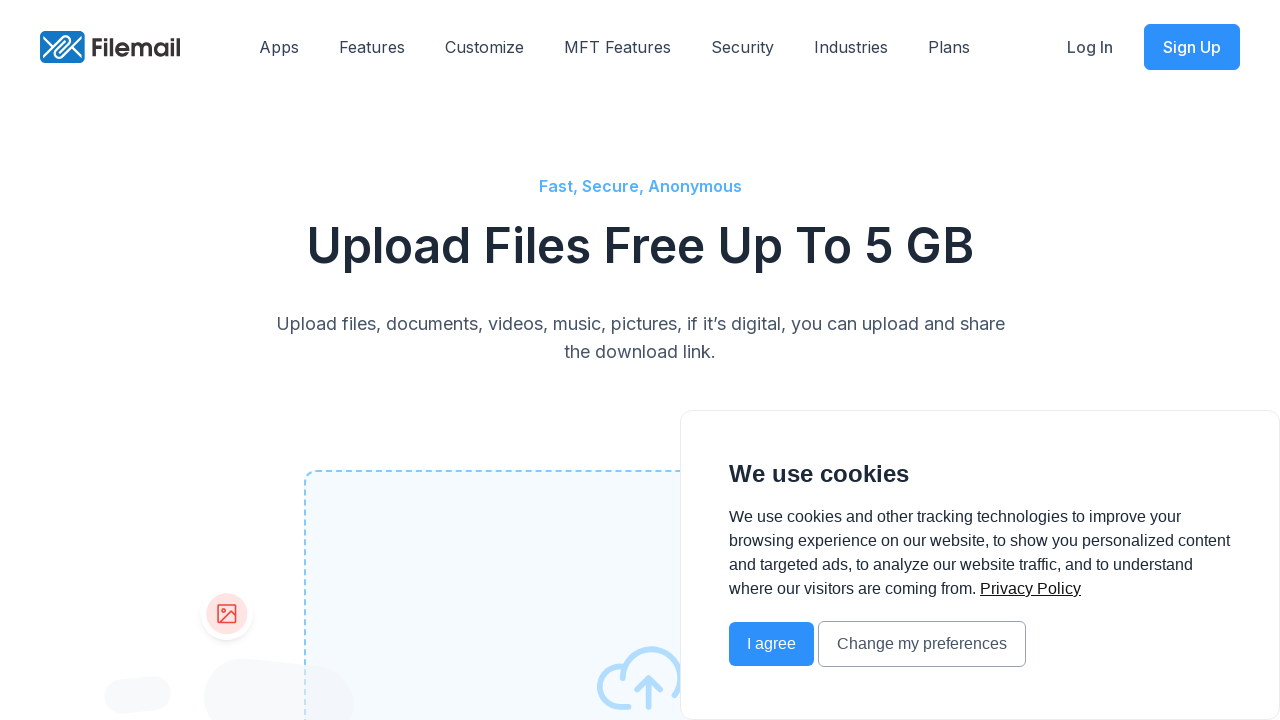

Set file input with temporary test file
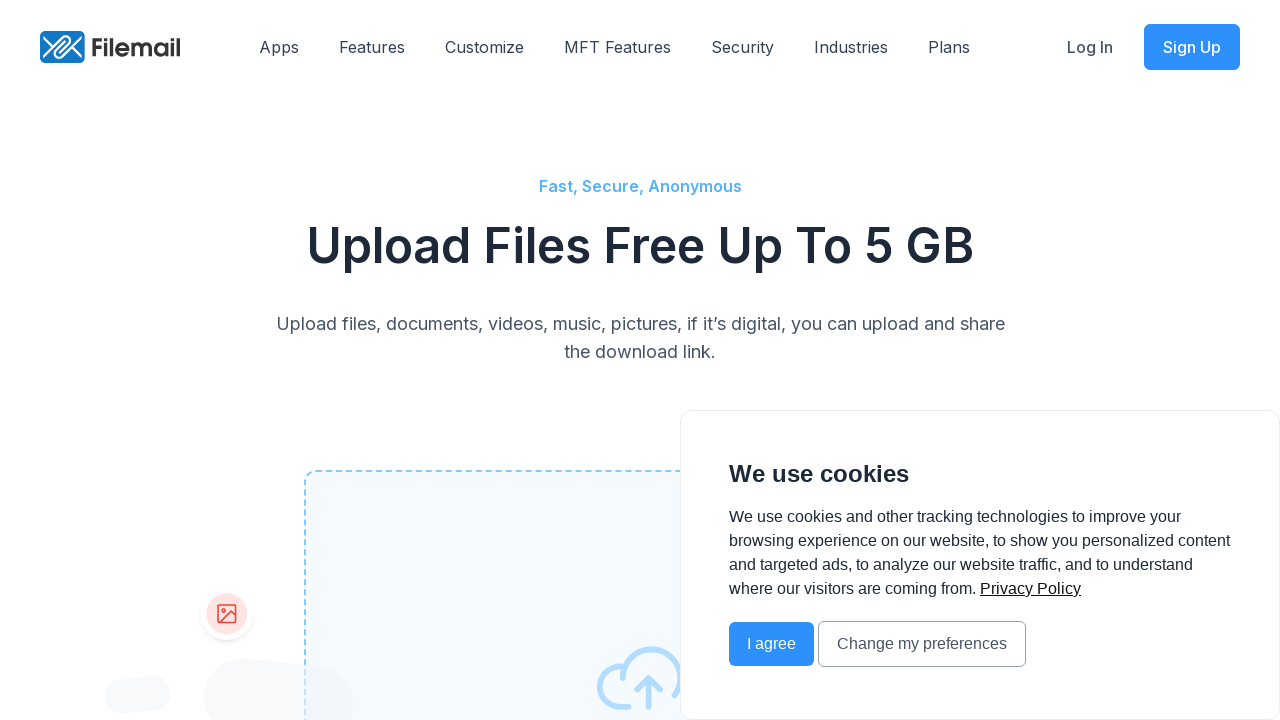

Cleaned up temporary test file
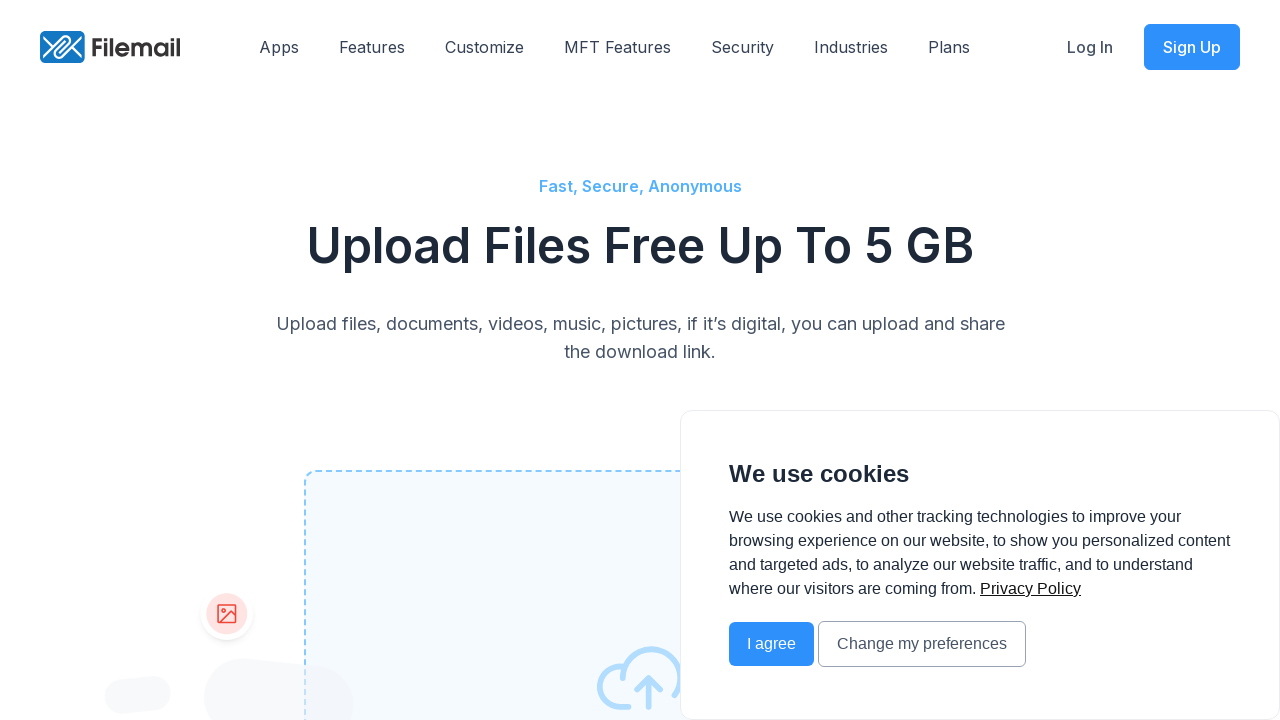

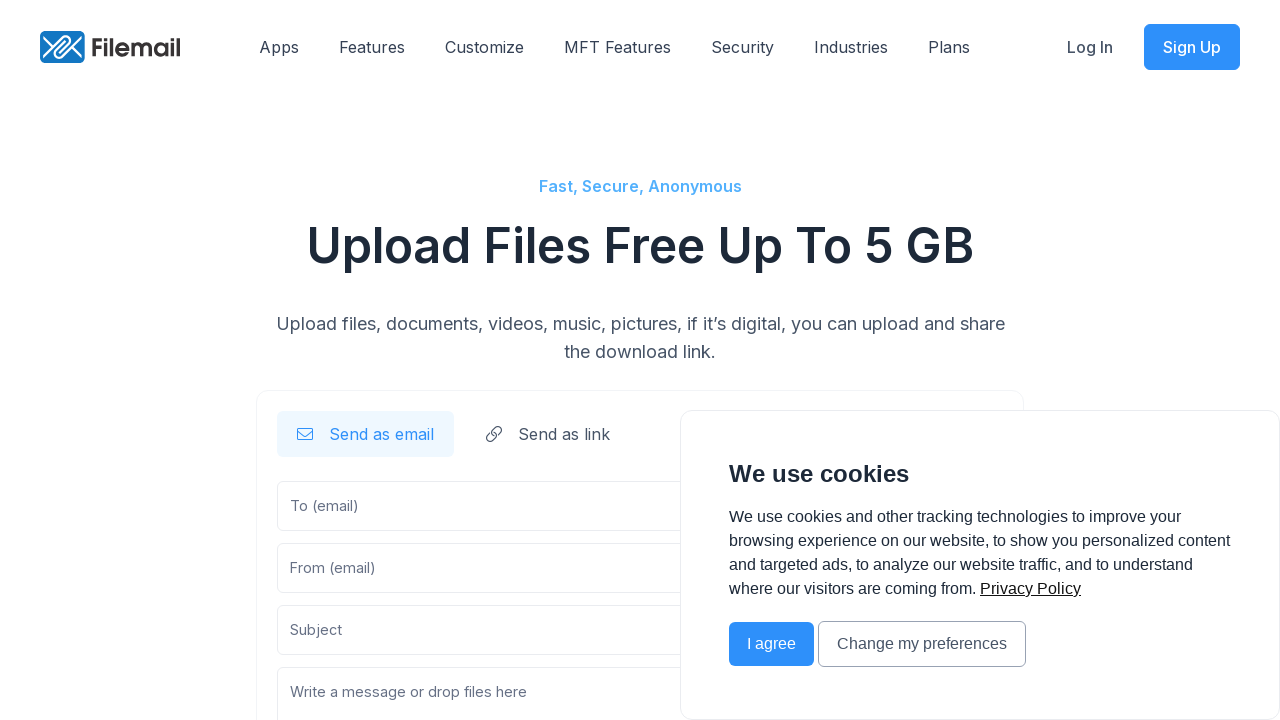